Switches to an iframe, verifies content inside it, and switches back to main content

Starting URL: https://demoqa.com/frames

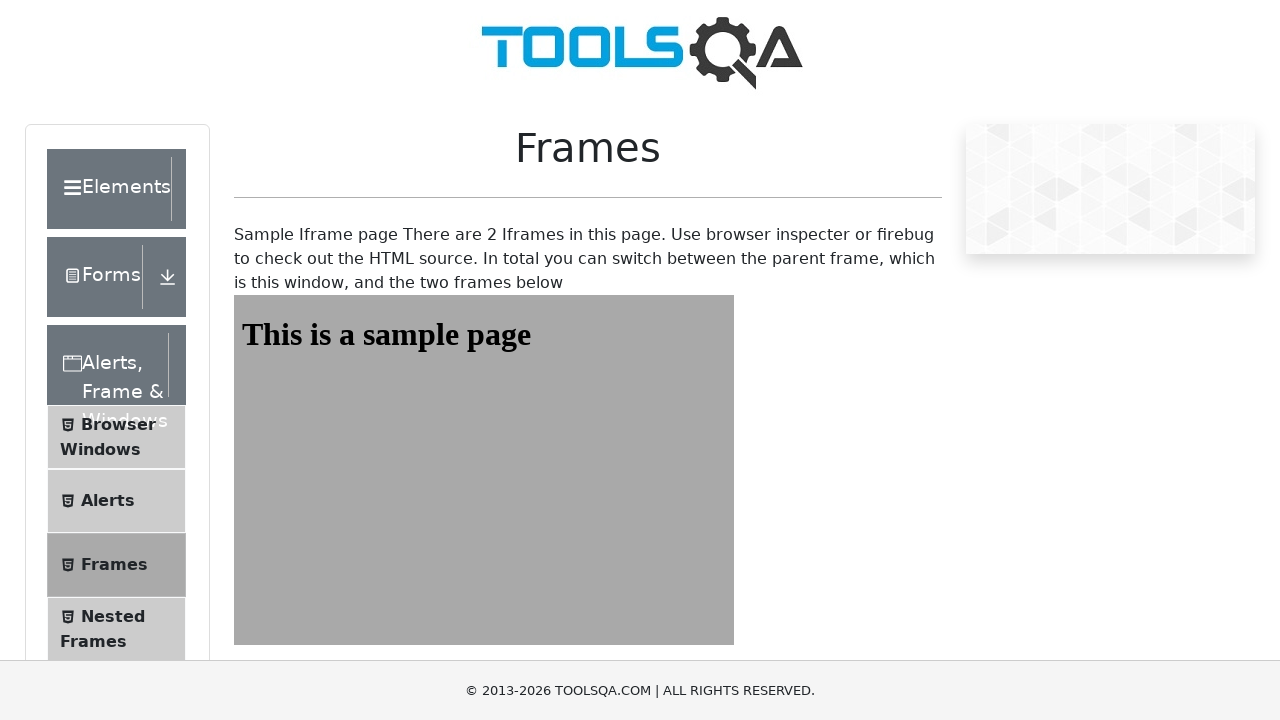

Navigated to https://demoqa.com/frames
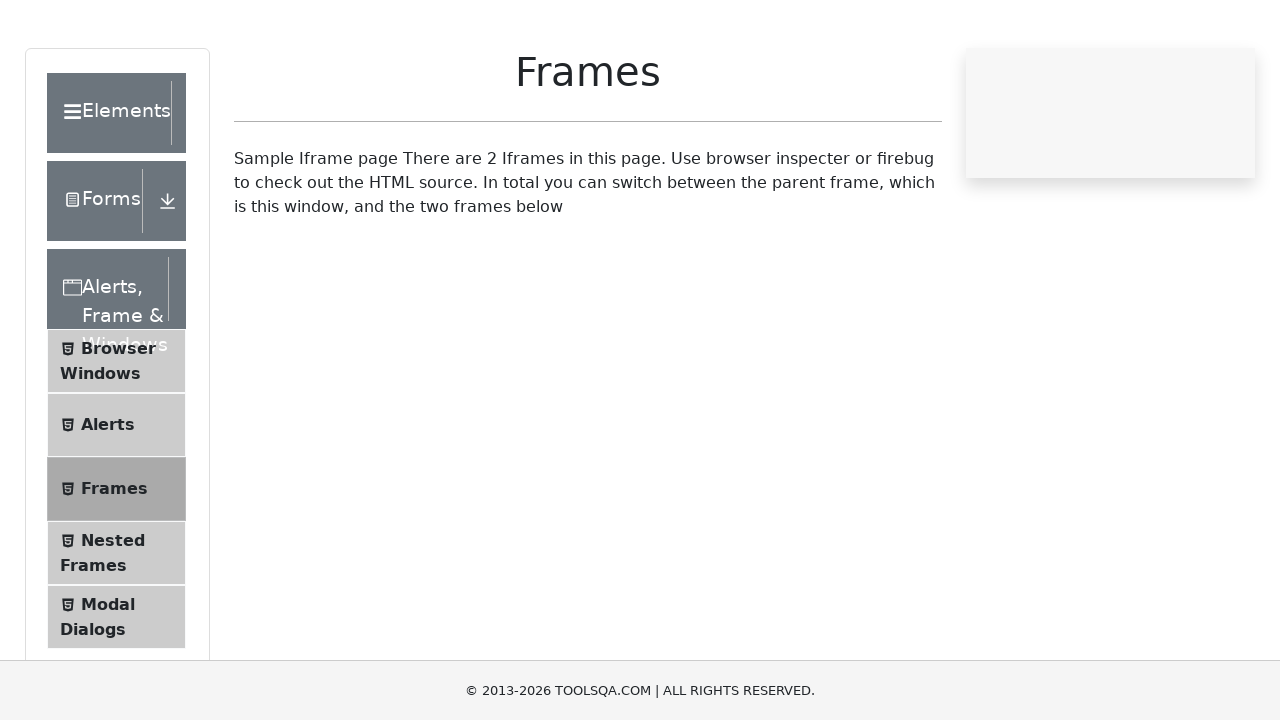

Switched to iframe with name 'frame2'
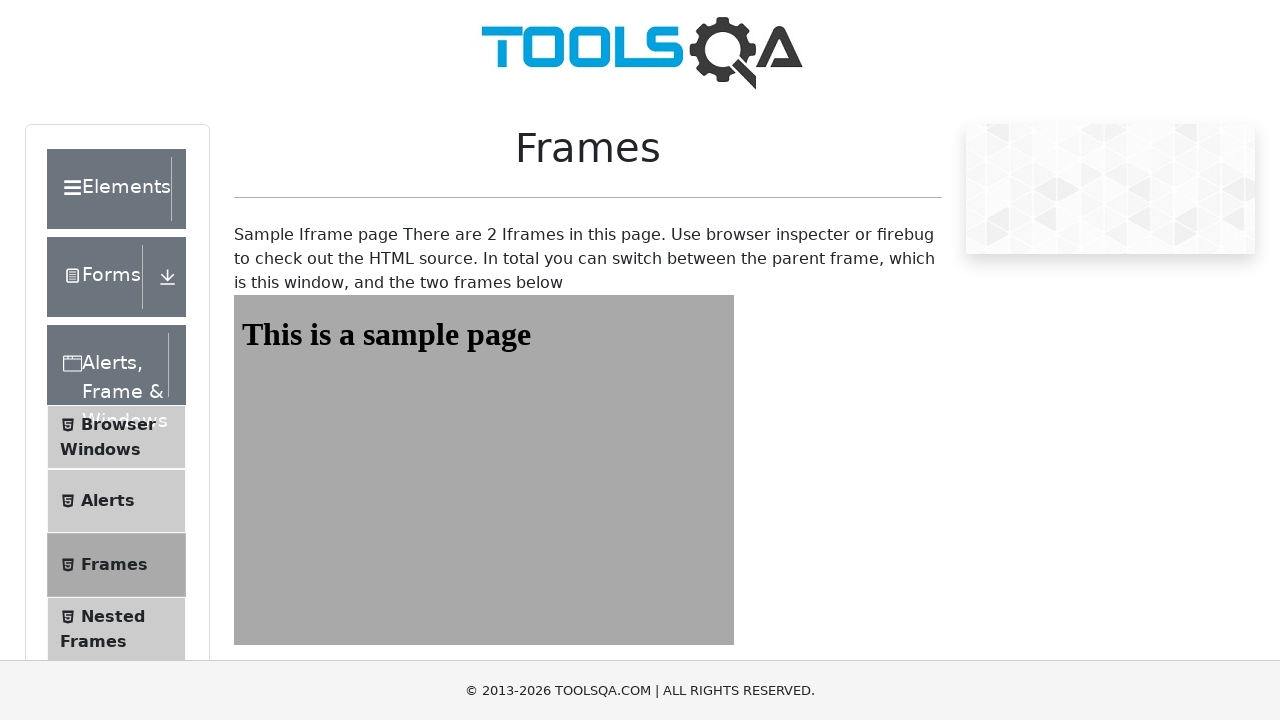

Retrieved text content from #sampleHeading element in iframe
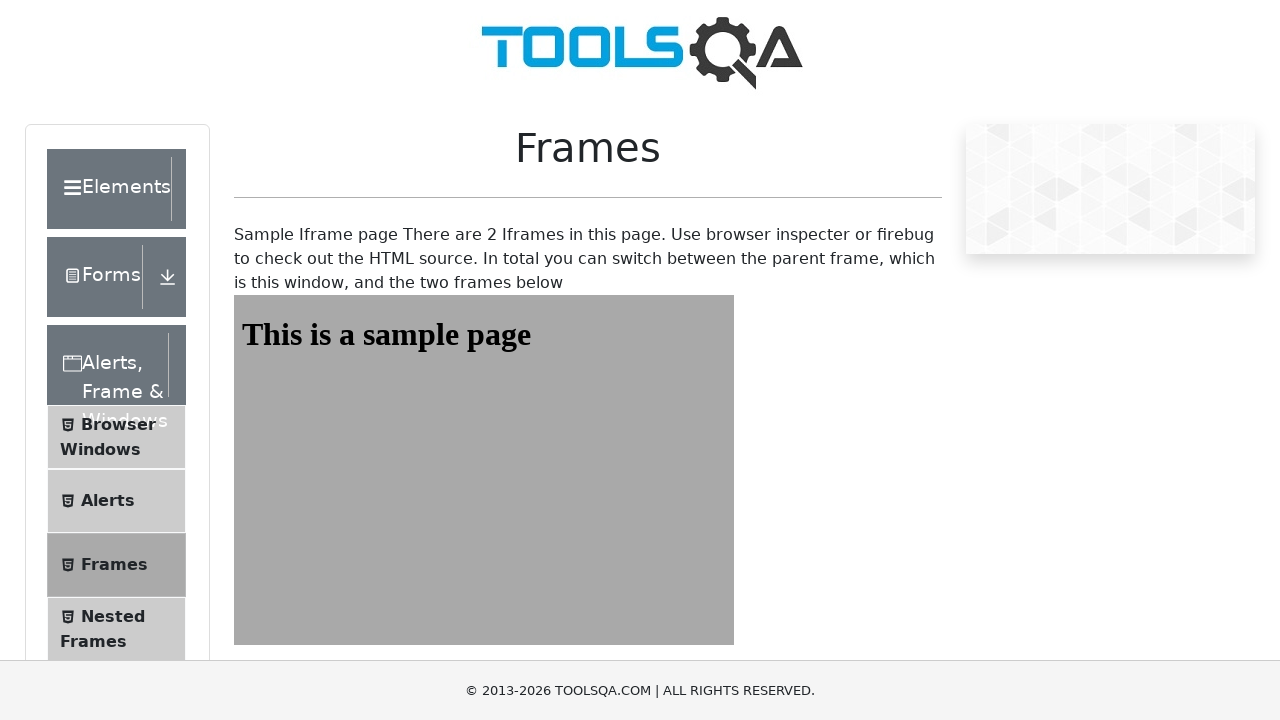

Verified that iframe heading contains 'This is a sample page'
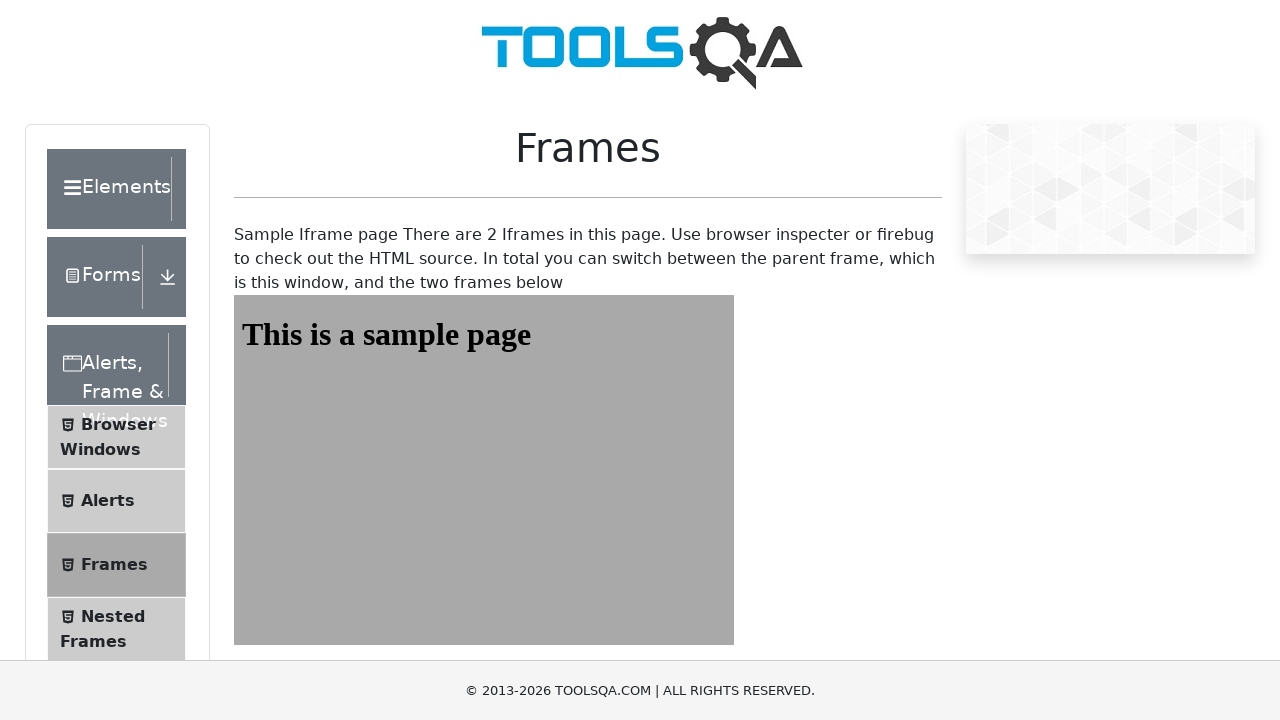

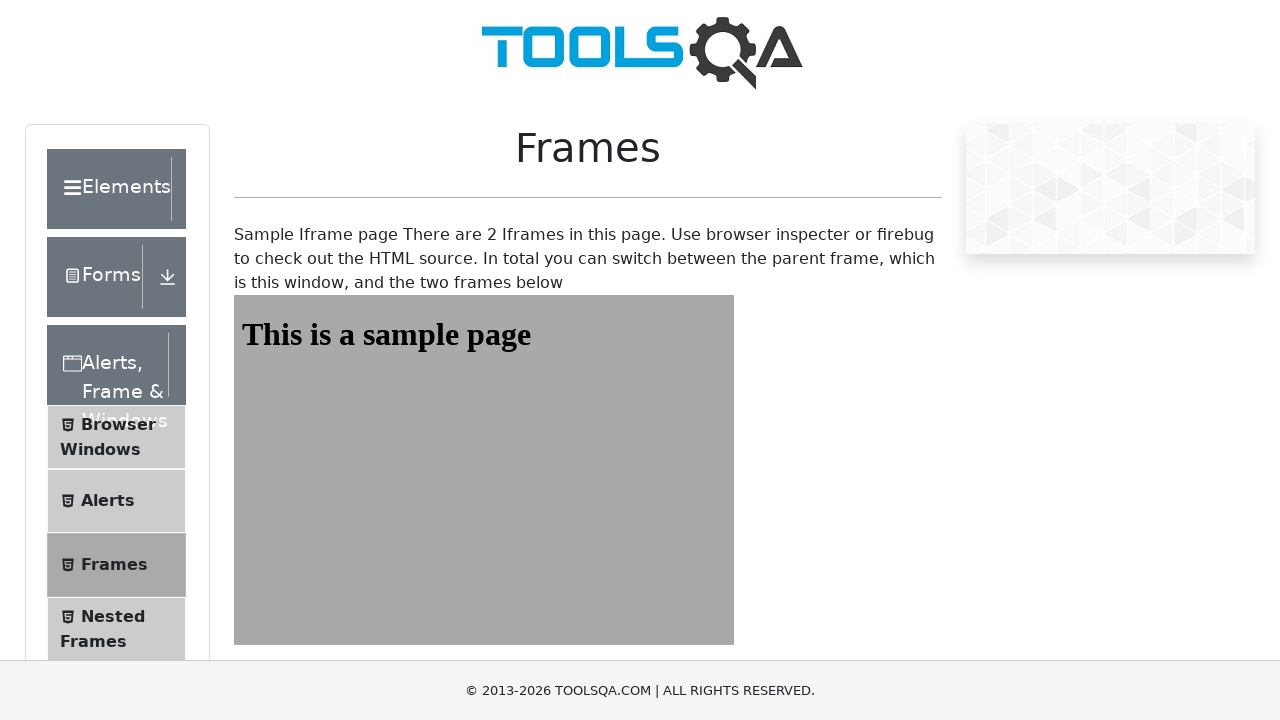